Tests drag and drop functionality by dragging an element and dropping it onto a target area, then clicks navigation links using link text

Starting URL: https://demoqa.com/droppable

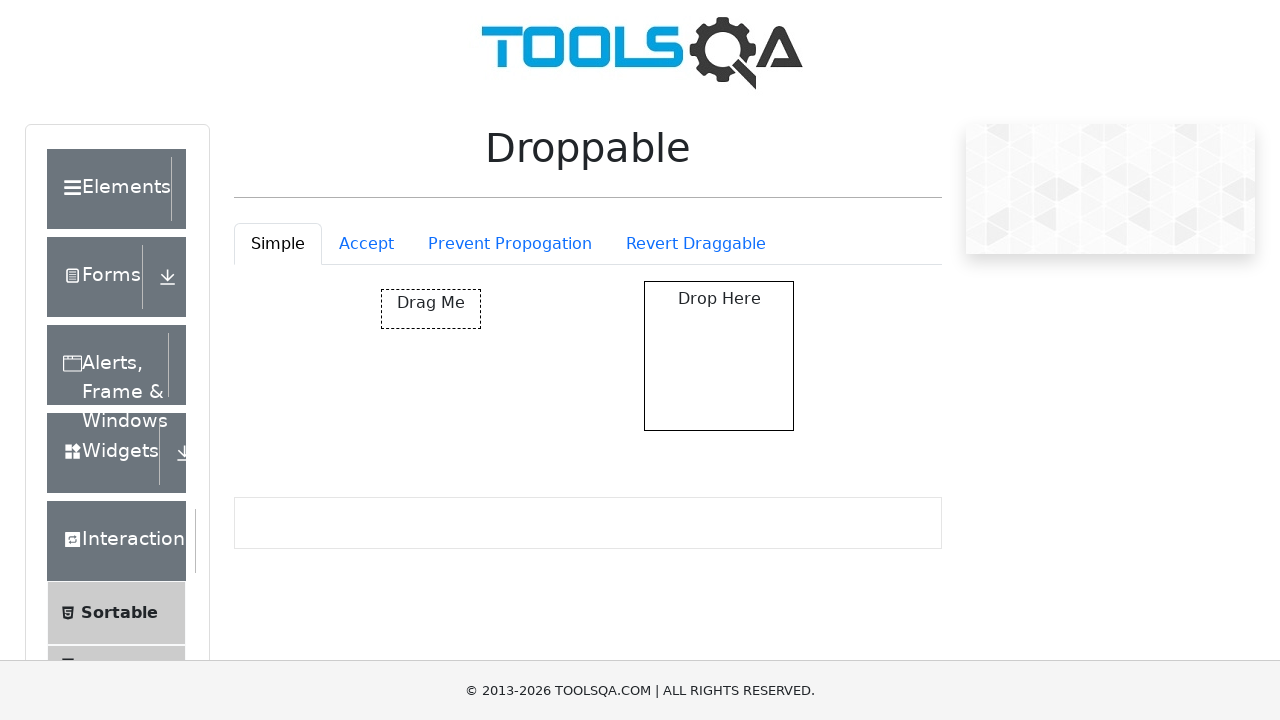

Navigated to droppable test page
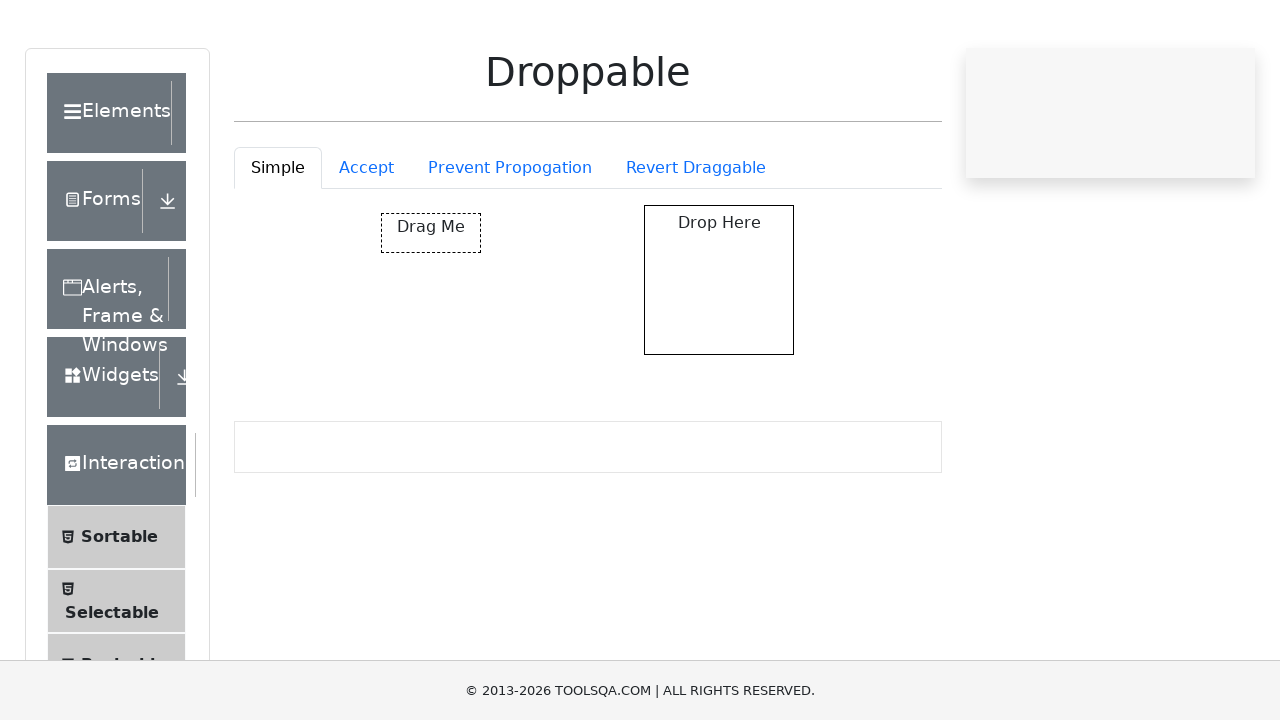

Dragged element and dropped it onto target area at (719, 356)
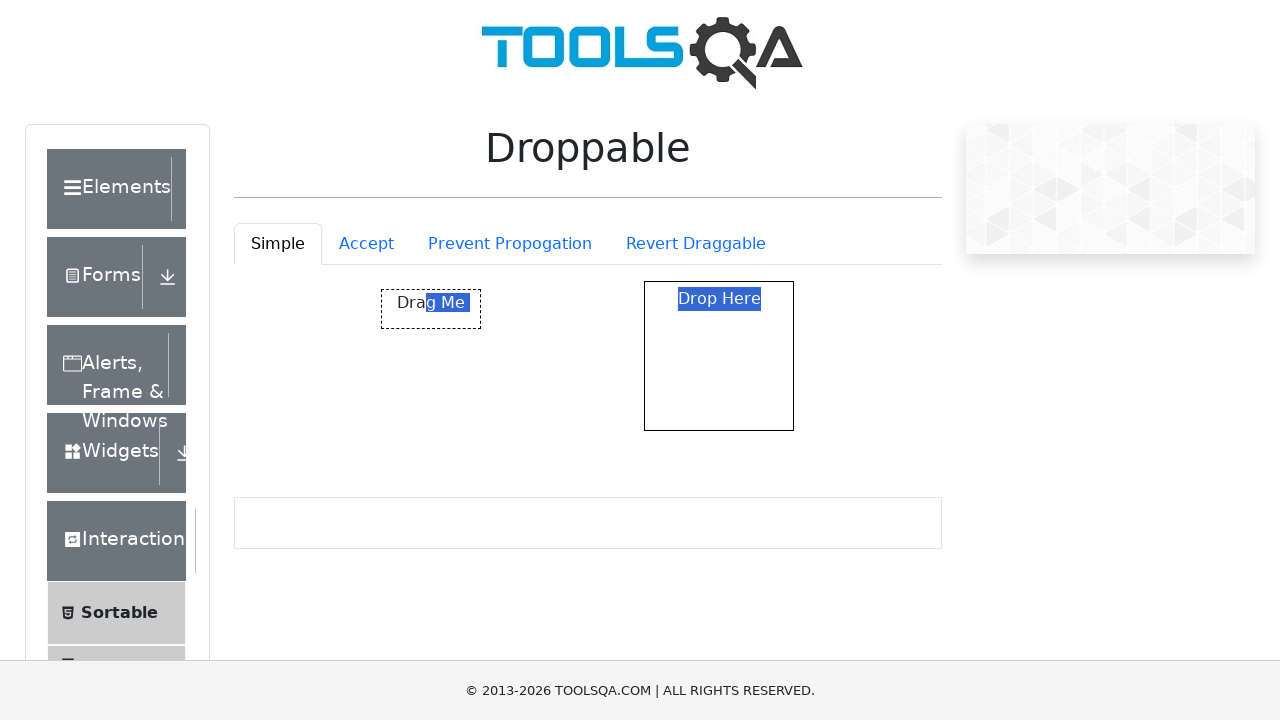

Clicked Accept navigation link at (366, 244) on text=Accept
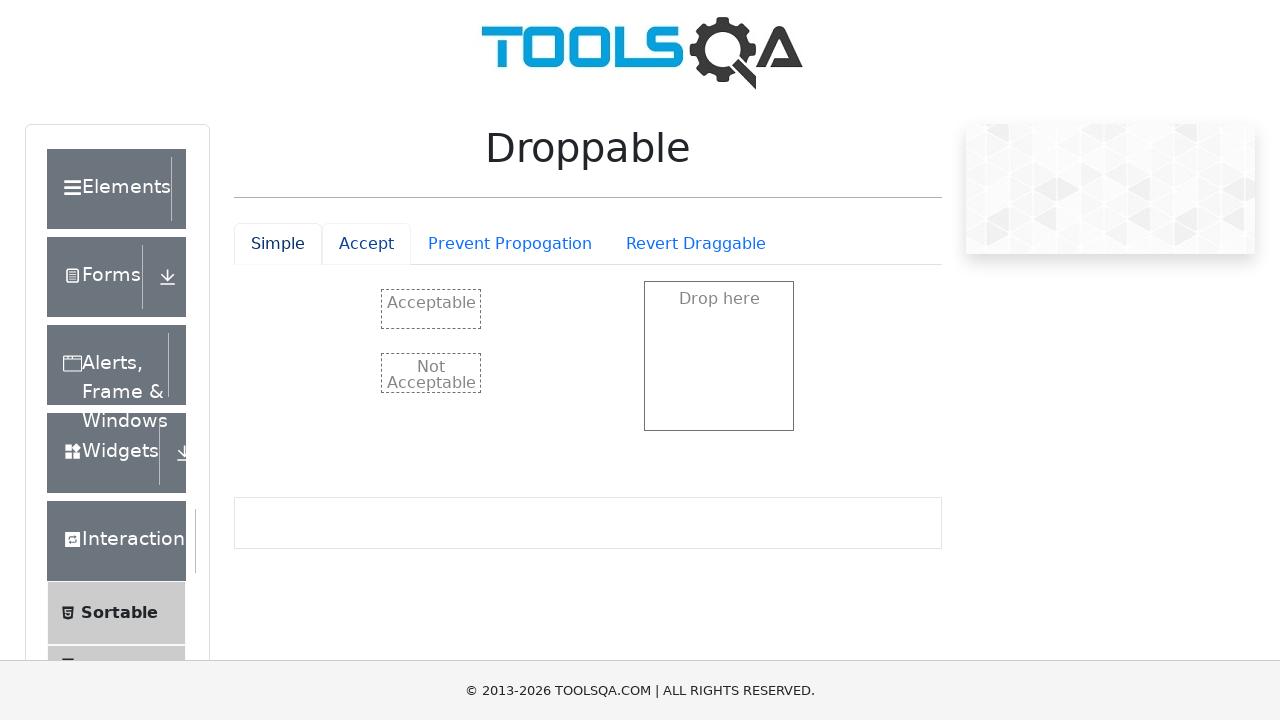

Clicked Propogation navigation link at (510, 244) on text=Propogation
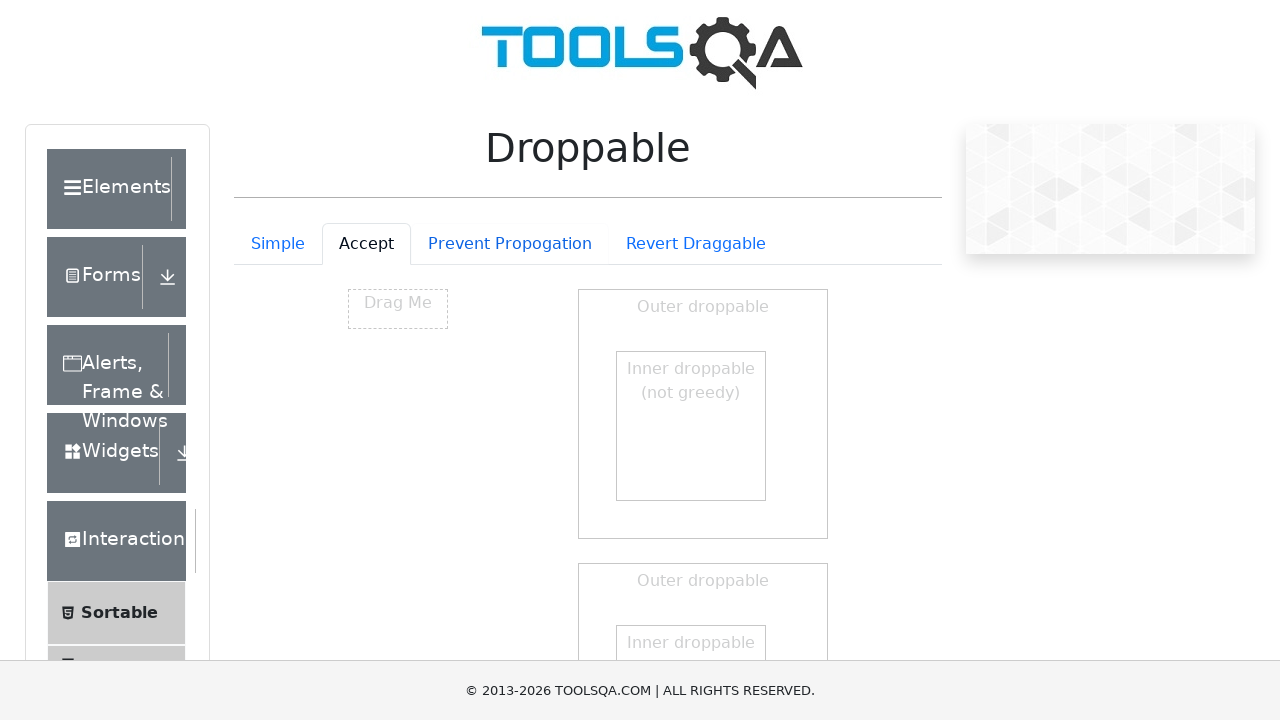

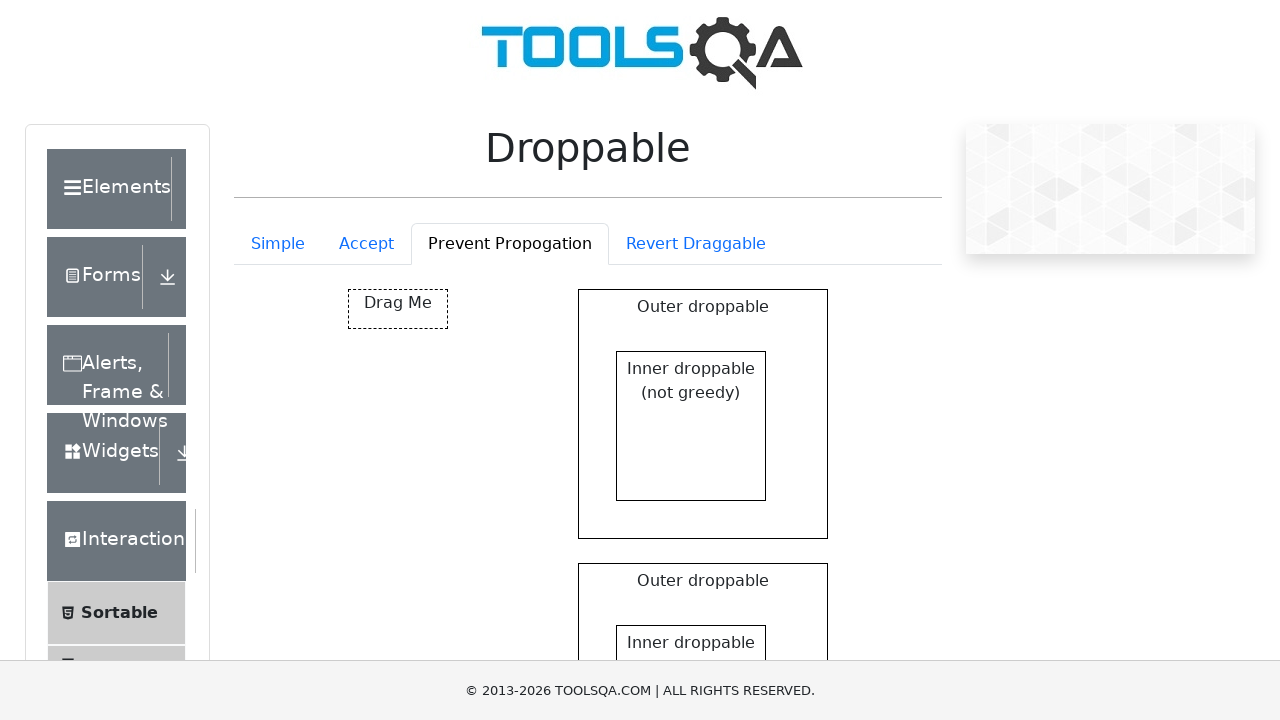